Tests marking all items as completed using the toggle all checkbox.

Starting URL: https://demo.playwright.dev/todomvc

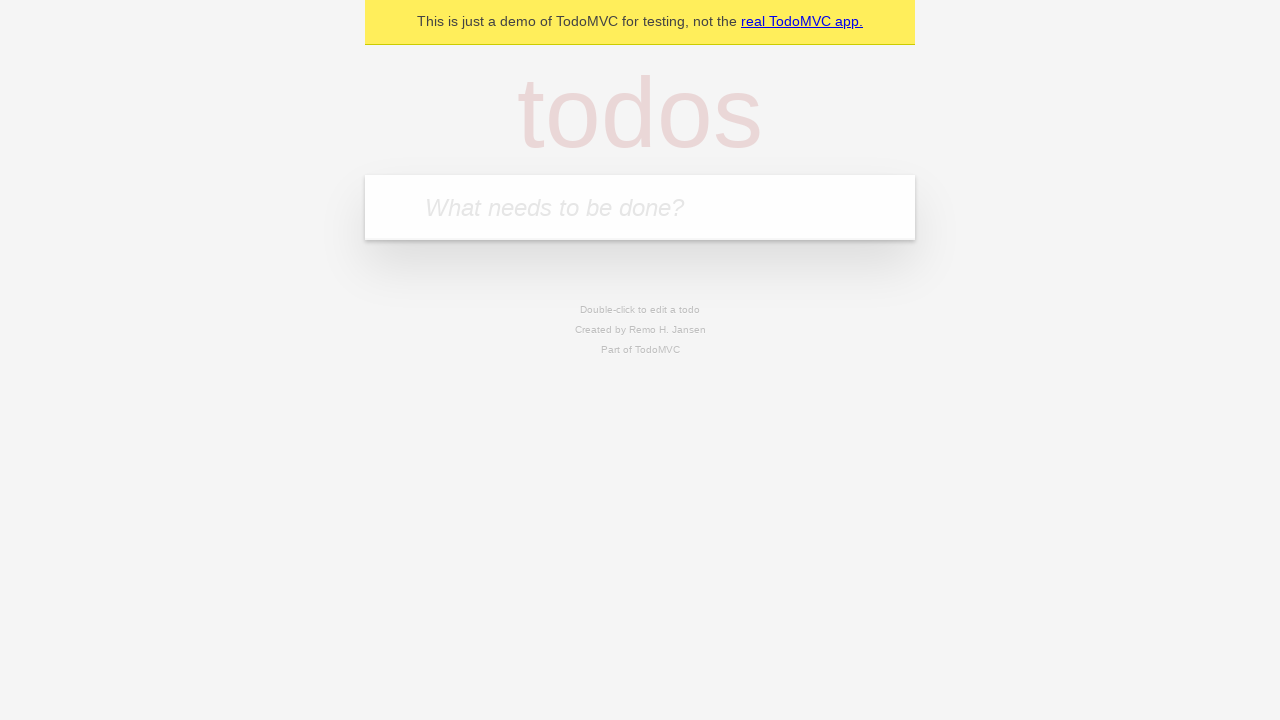

Filled input field with 'buy some cheese' on internal:attr=[placeholder="What needs to be done?"i]
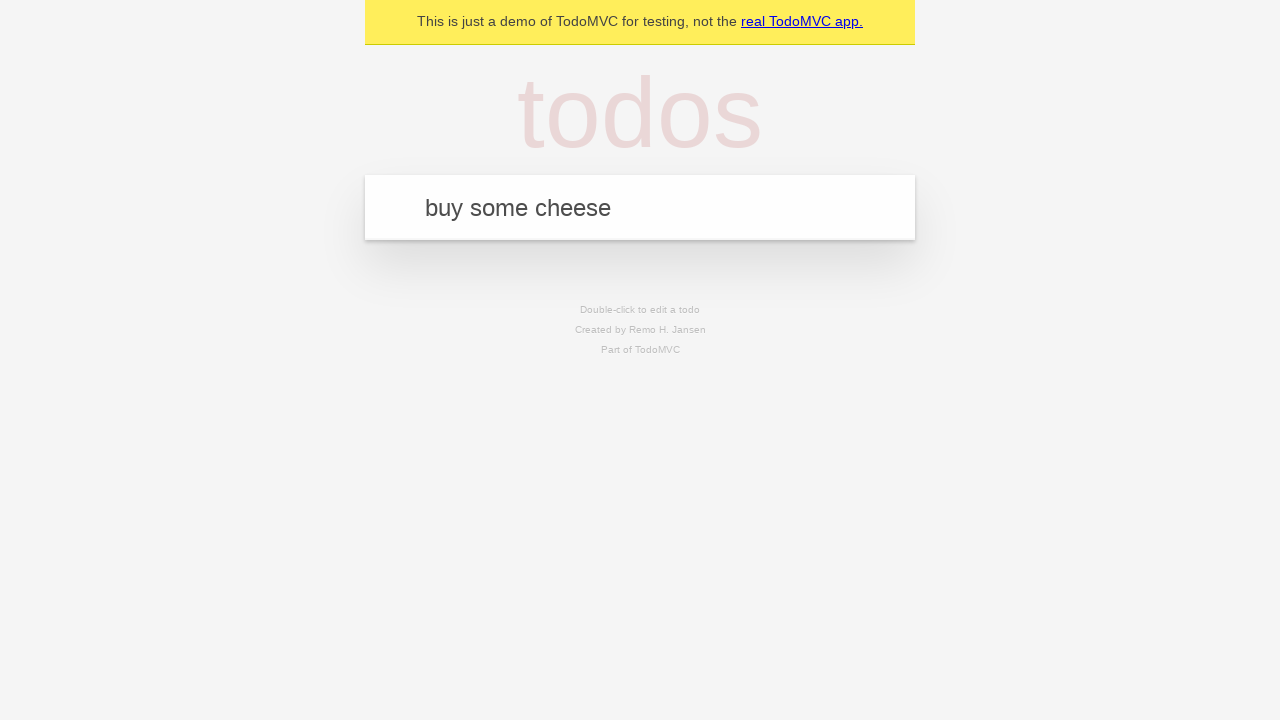

Pressed Enter to create first todo item on internal:attr=[placeholder="What needs to be done?"i]
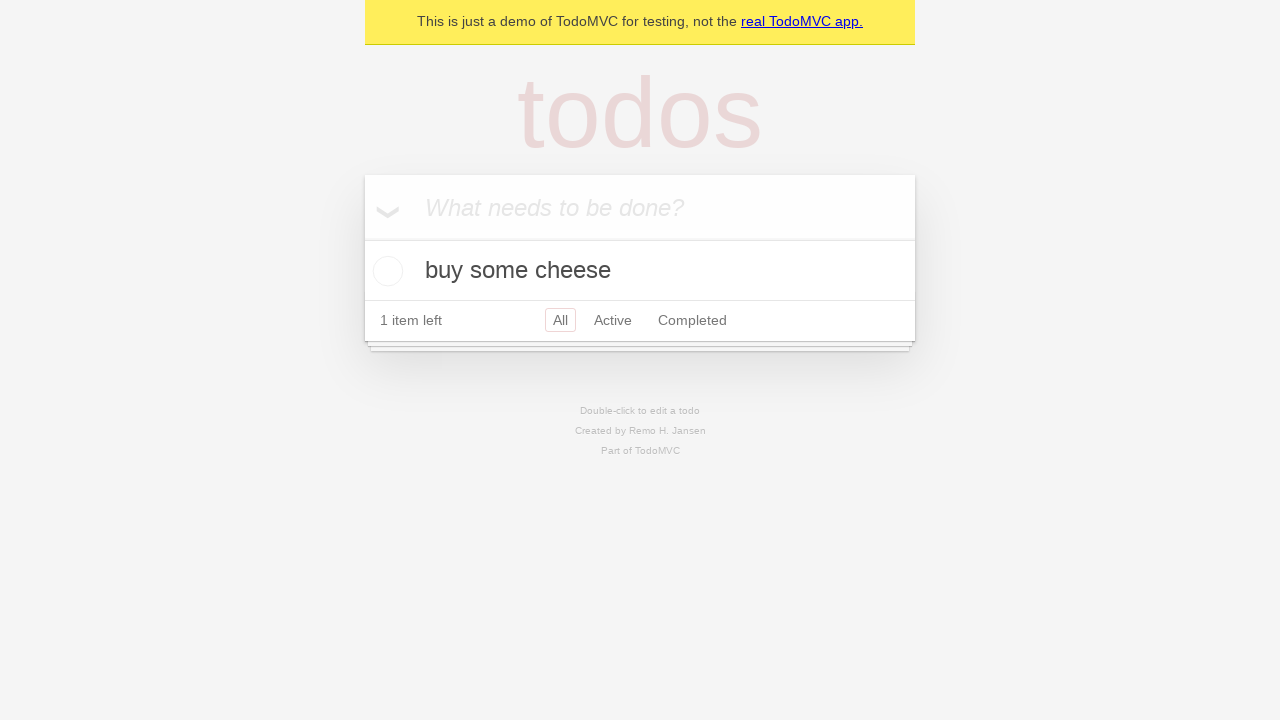

Filled input field with 'feed the cat' on internal:attr=[placeholder="What needs to be done?"i]
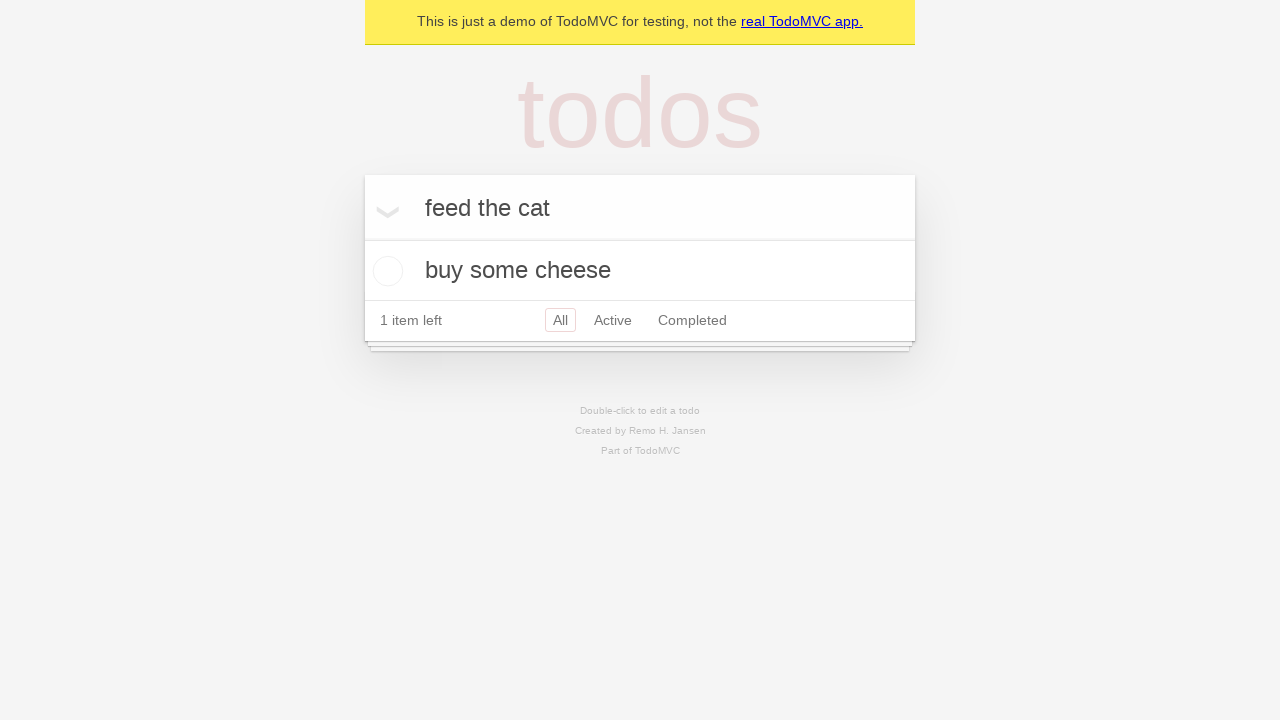

Pressed Enter to create second todo item on internal:attr=[placeholder="What needs to be done?"i]
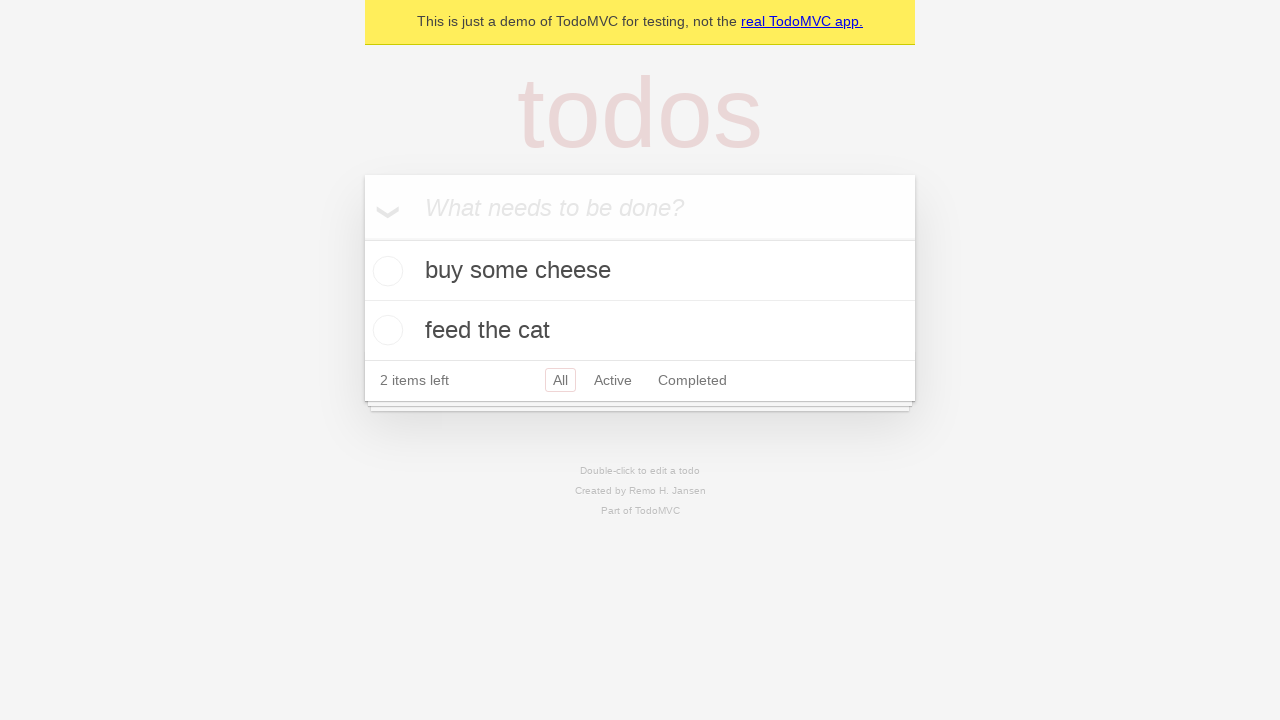

Filled input field with 'book a doctors appointment' on internal:attr=[placeholder="What needs to be done?"i]
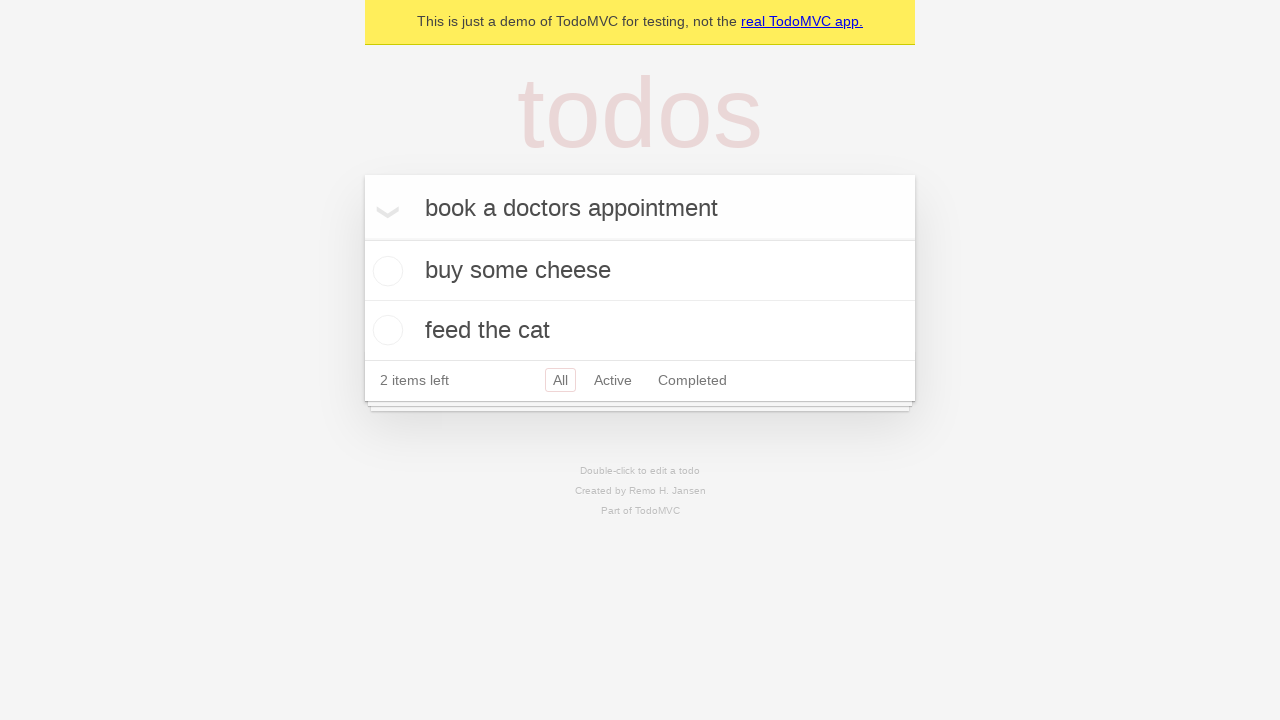

Pressed Enter to create third todo item on internal:attr=[placeholder="What needs to be done?"i]
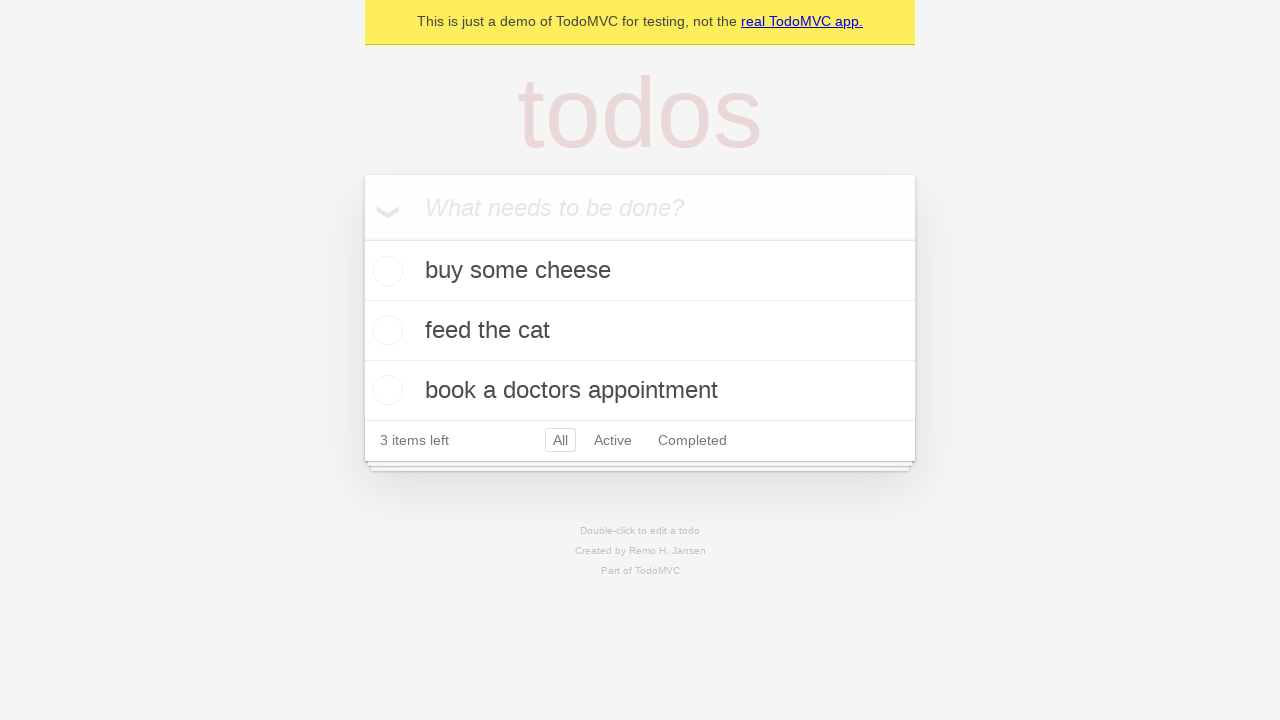

Clicked 'Mark all as complete' checkbox to mark all items as completed at (362, 238) on internal:label="Mark all as complete"i
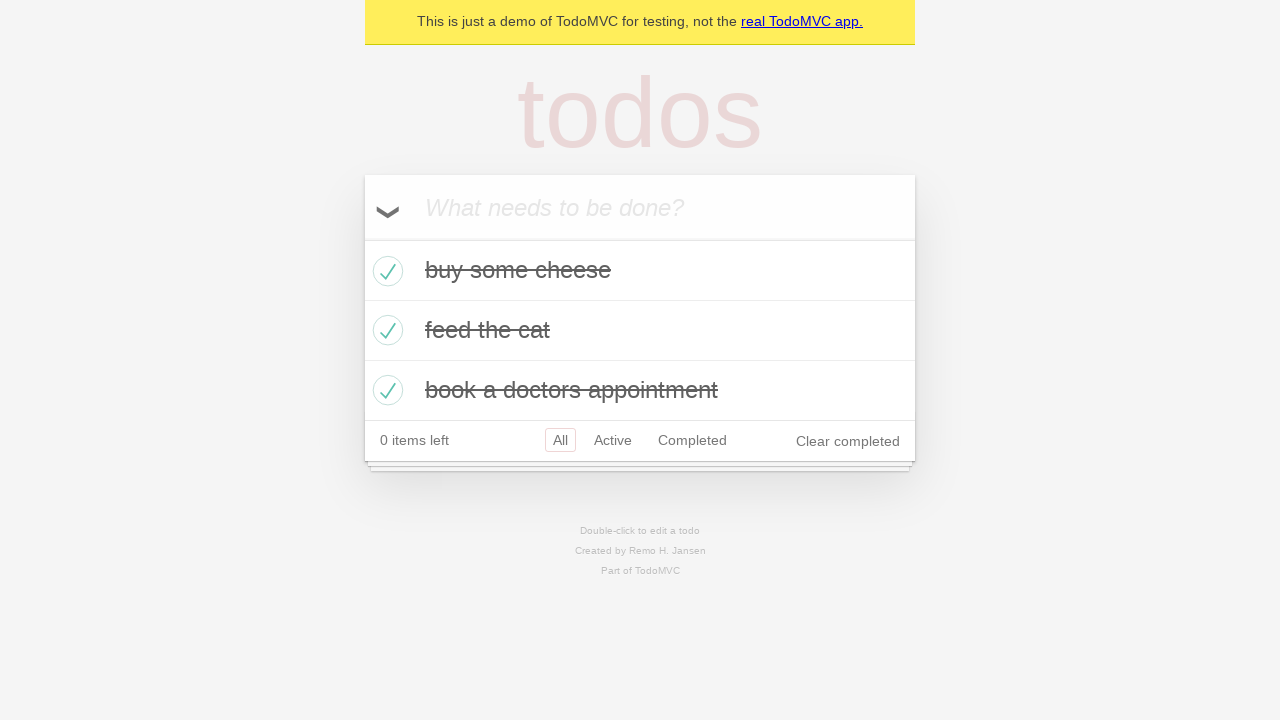

Verified all todo items are marked as completed
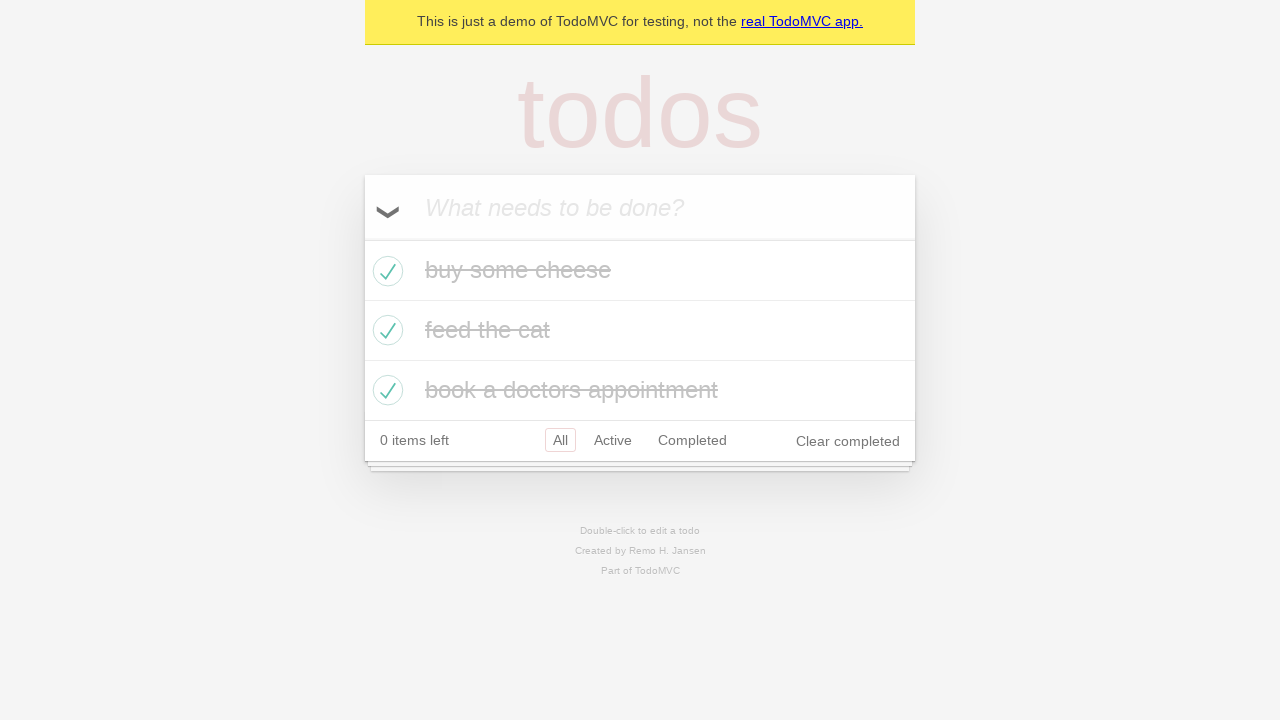

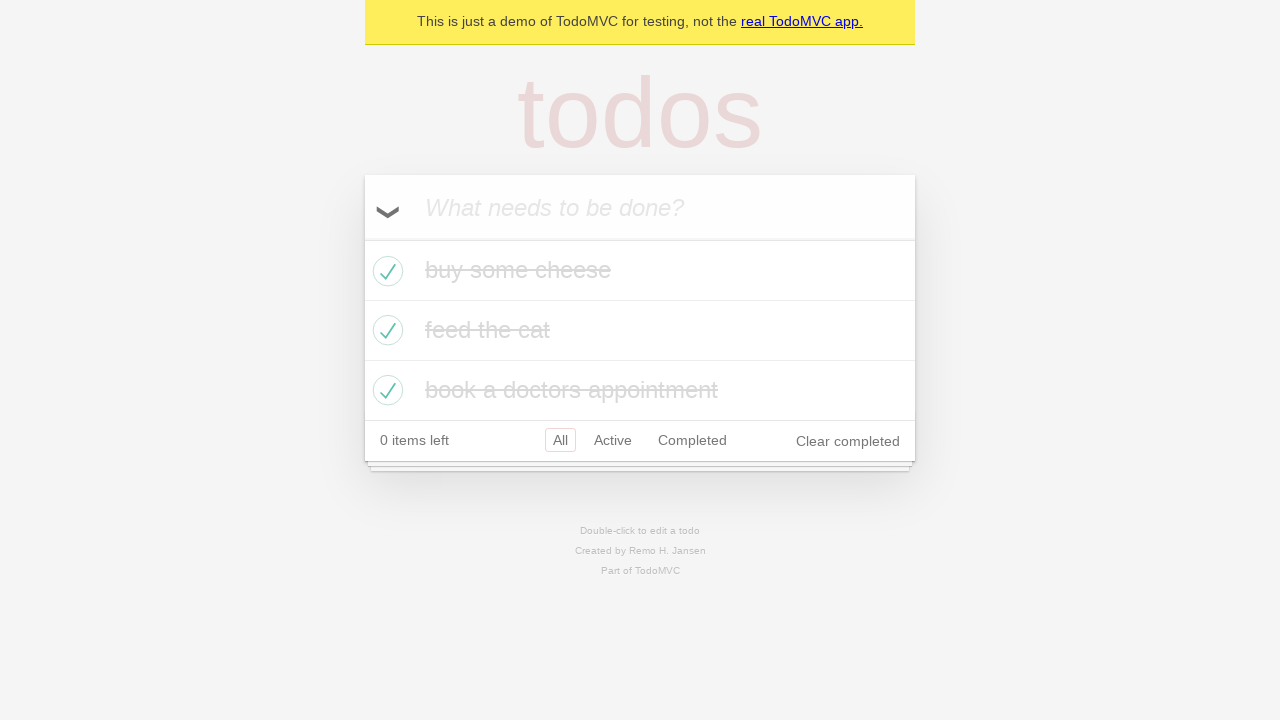